Tests checkbox functionality on a practice page by verifying initial unchecked state, clicking a checkbox, and verifying it becomes selected

Starting URL: https://rahulshettyacademy.com/dropdownsPractise/

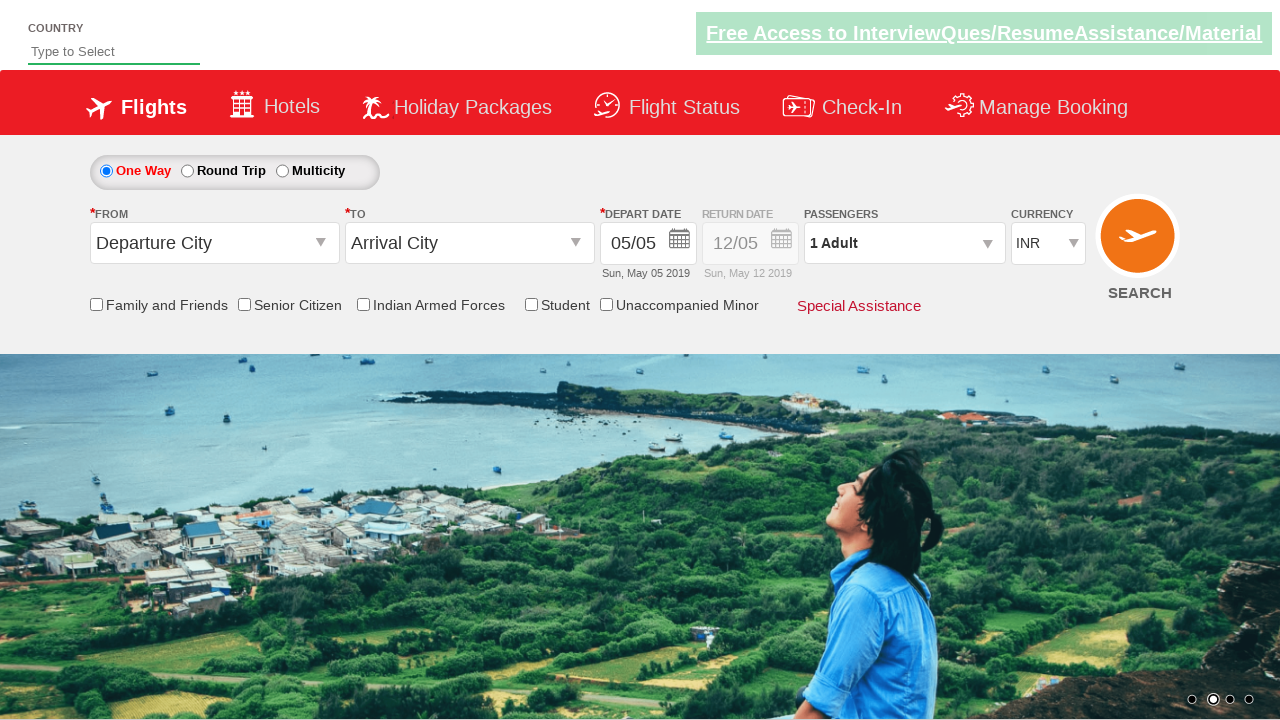

Located the friends and family checkbox element
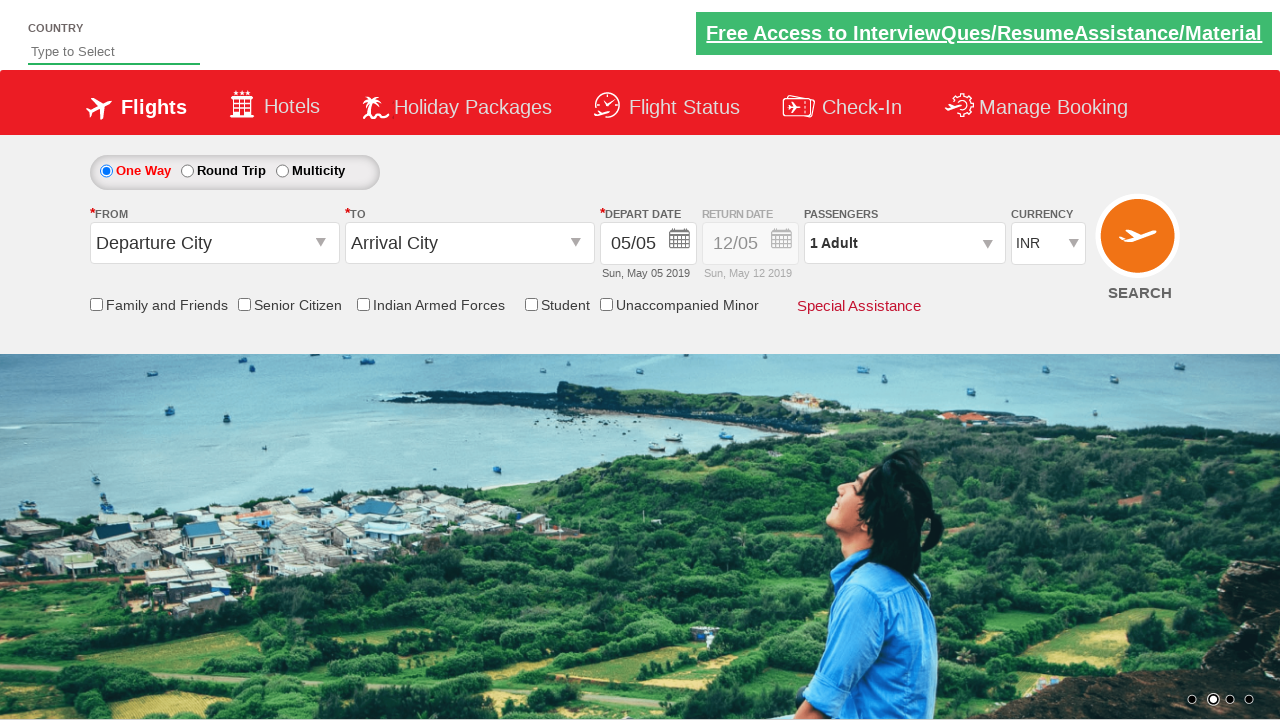

Verified checkbox is initially unchecked
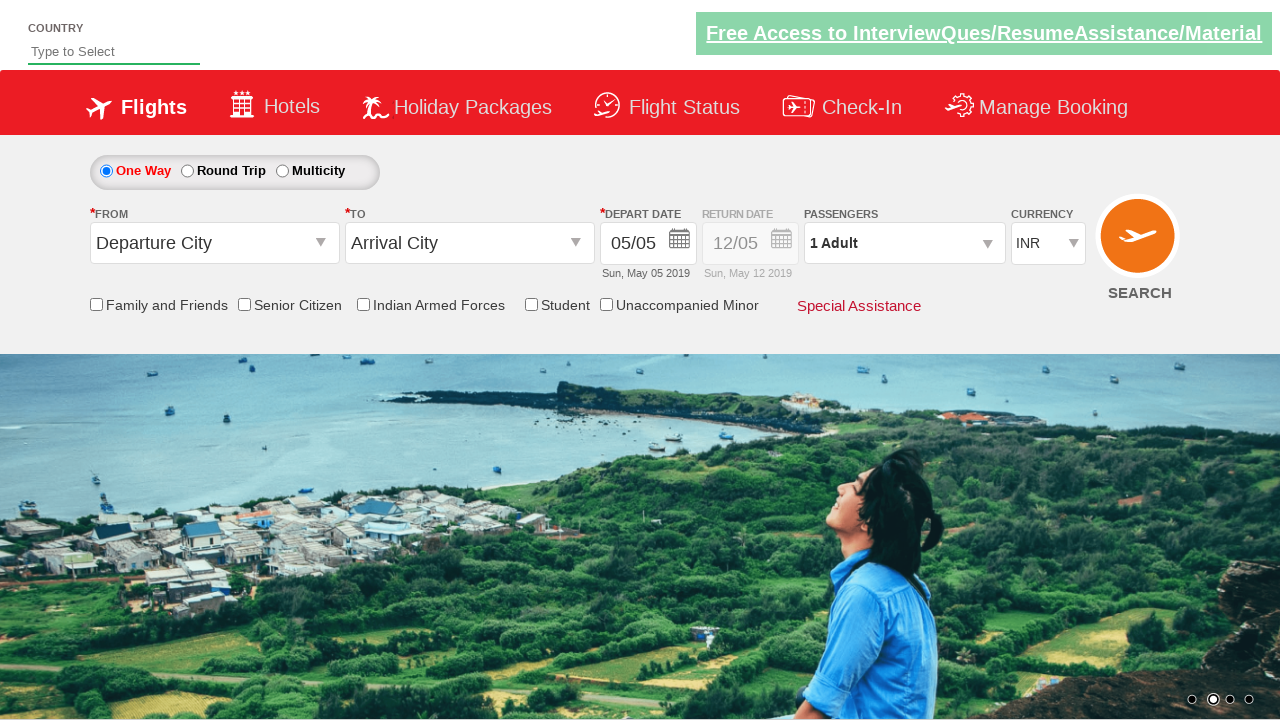

Clicked the checkbox to select it at (96, 304) on #ctl00_mainContent_chk_friendsandfamily
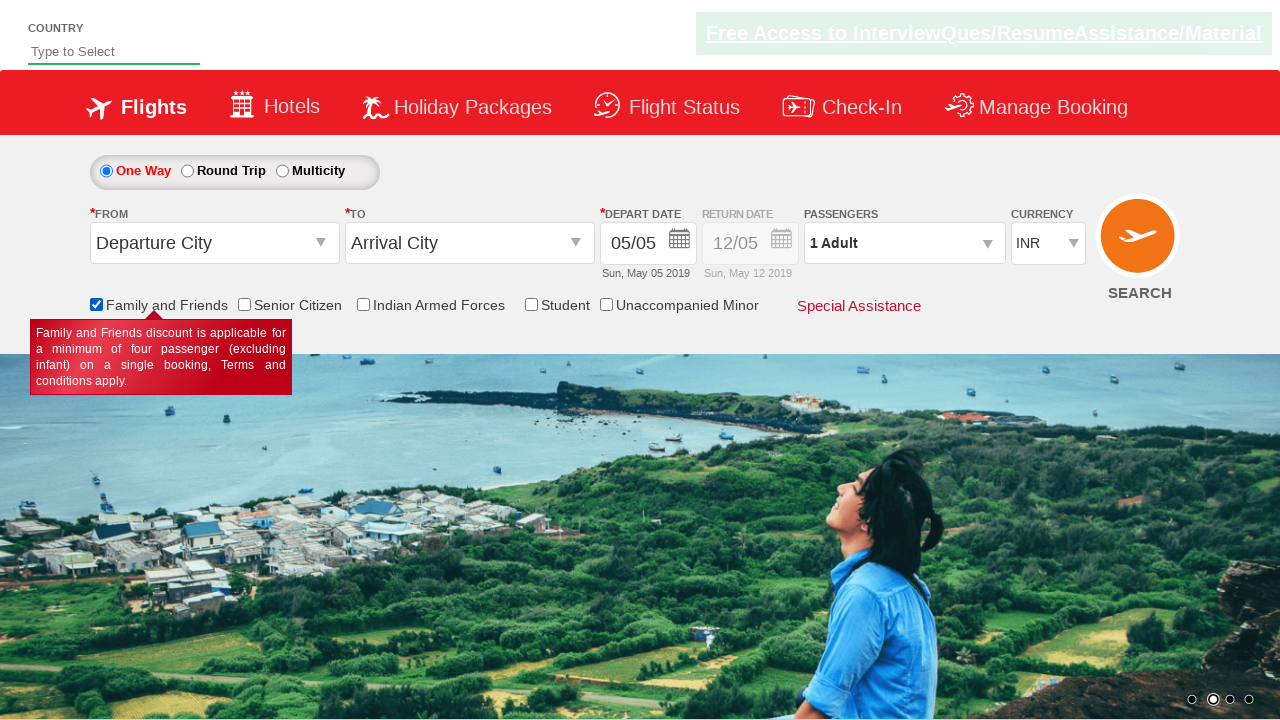

Verified checkbox is now checked after clicking
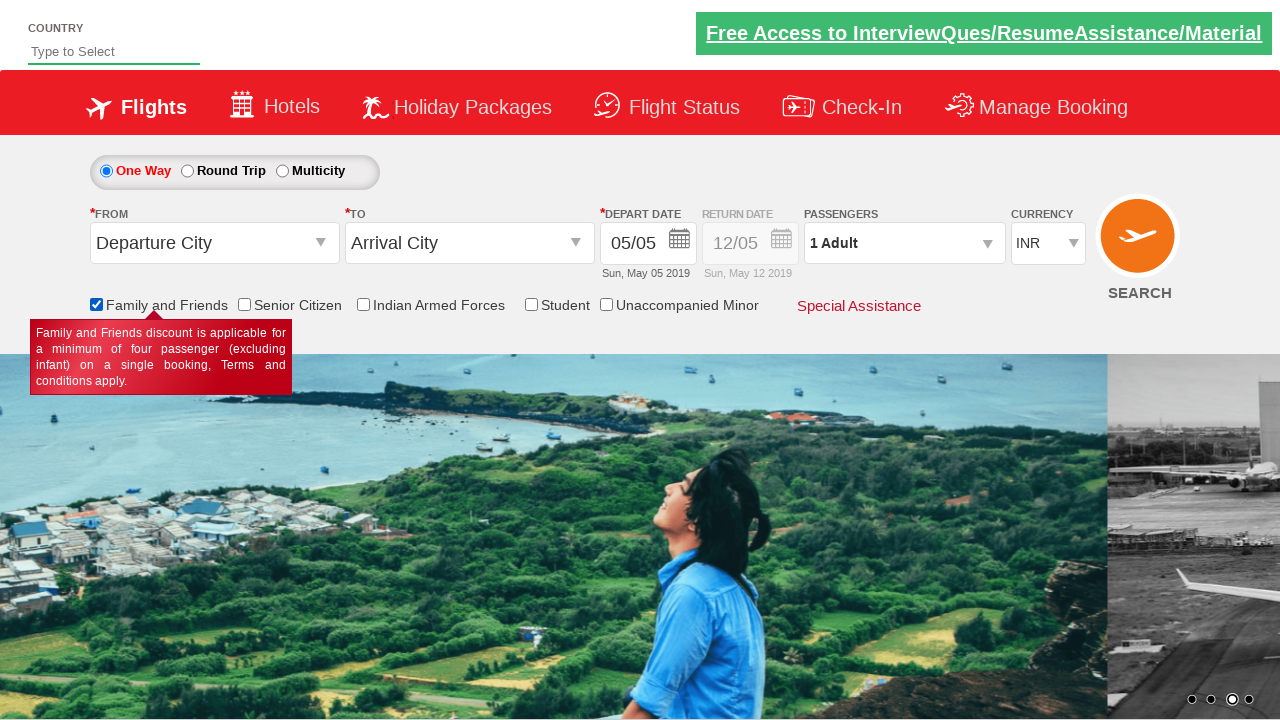

Located all checkbox elements on the page
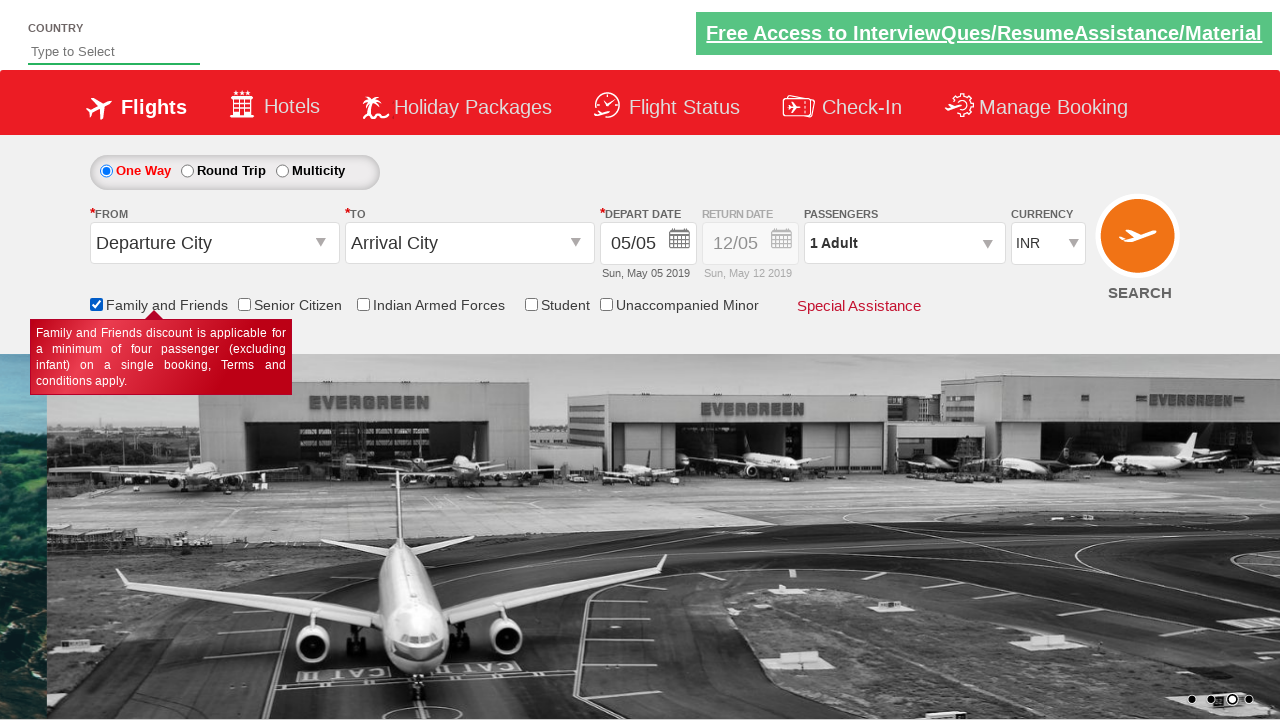

Counted checkboxes: 6 found
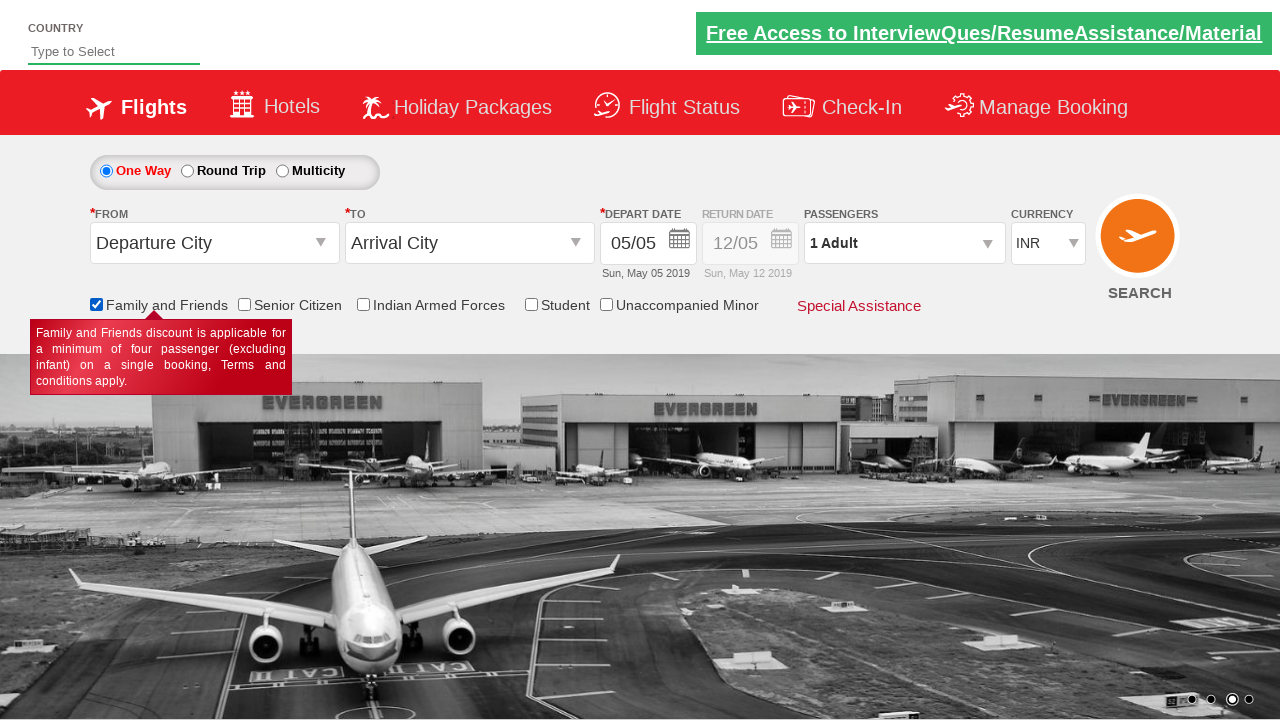

Verified total of 6 checkboxes on the page
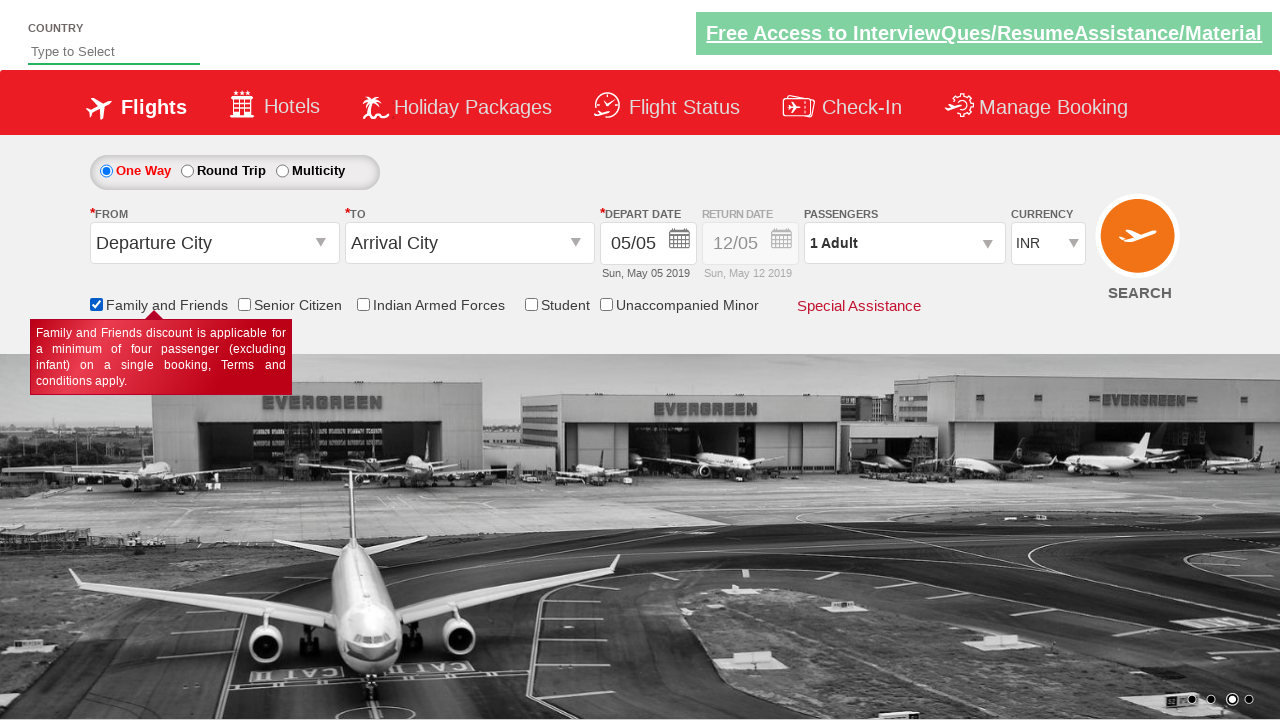

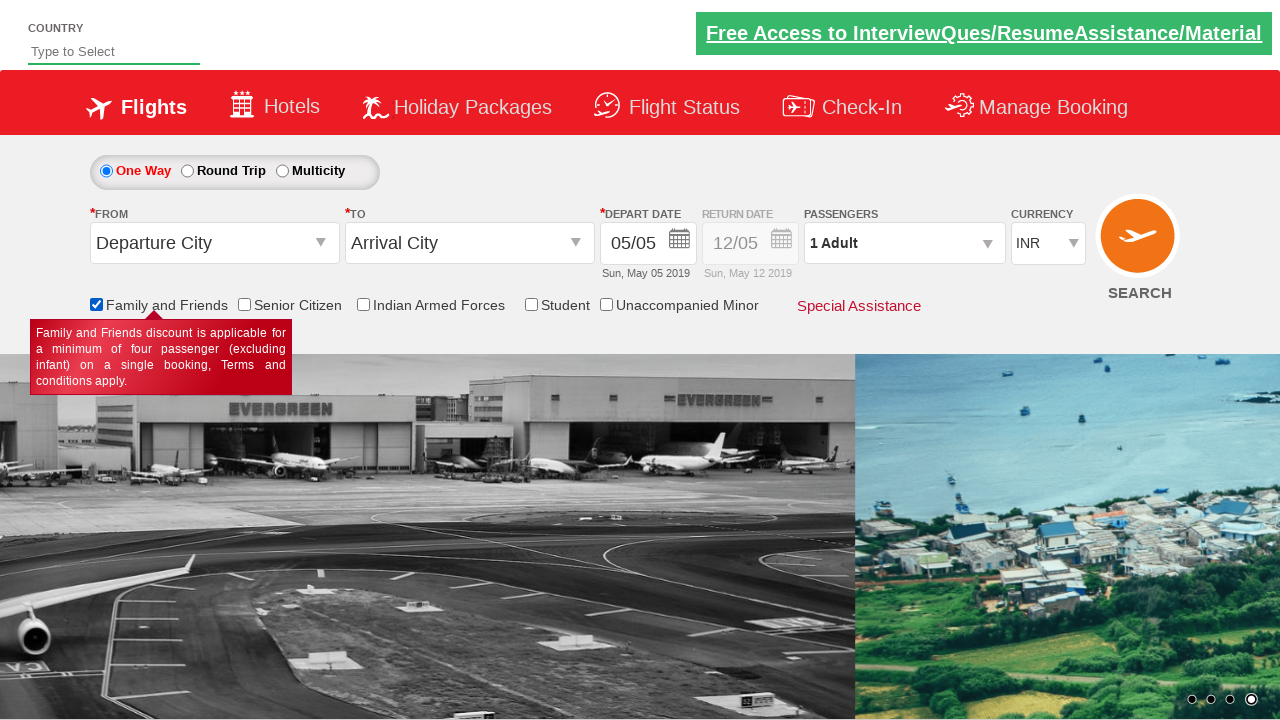